Tests file upload functionality by selecting a file via the file input field, submitting the form, and verifying the uploaded filename is displayed correctly.

Starting URL: https://the-internet.herokuapp.com/upload

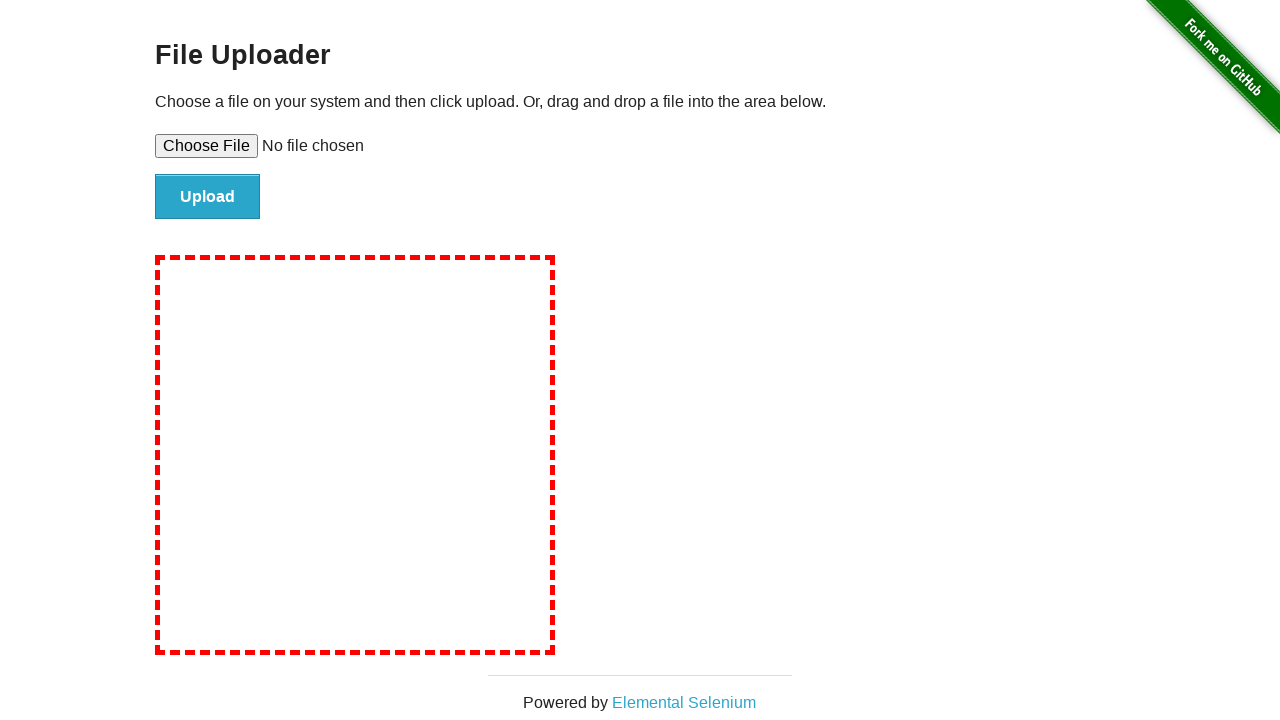

Created temporary test file for upload
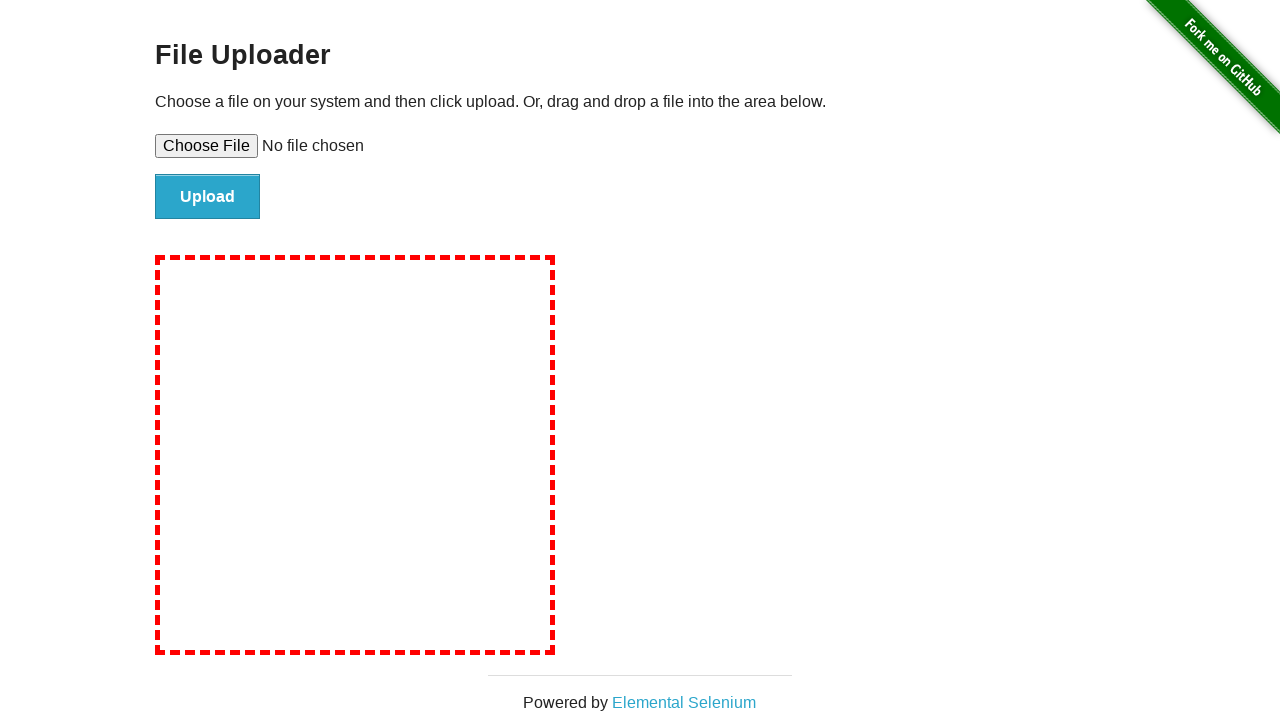

Selected file 'tmp7e9de1o6.txt' for upload via file input field
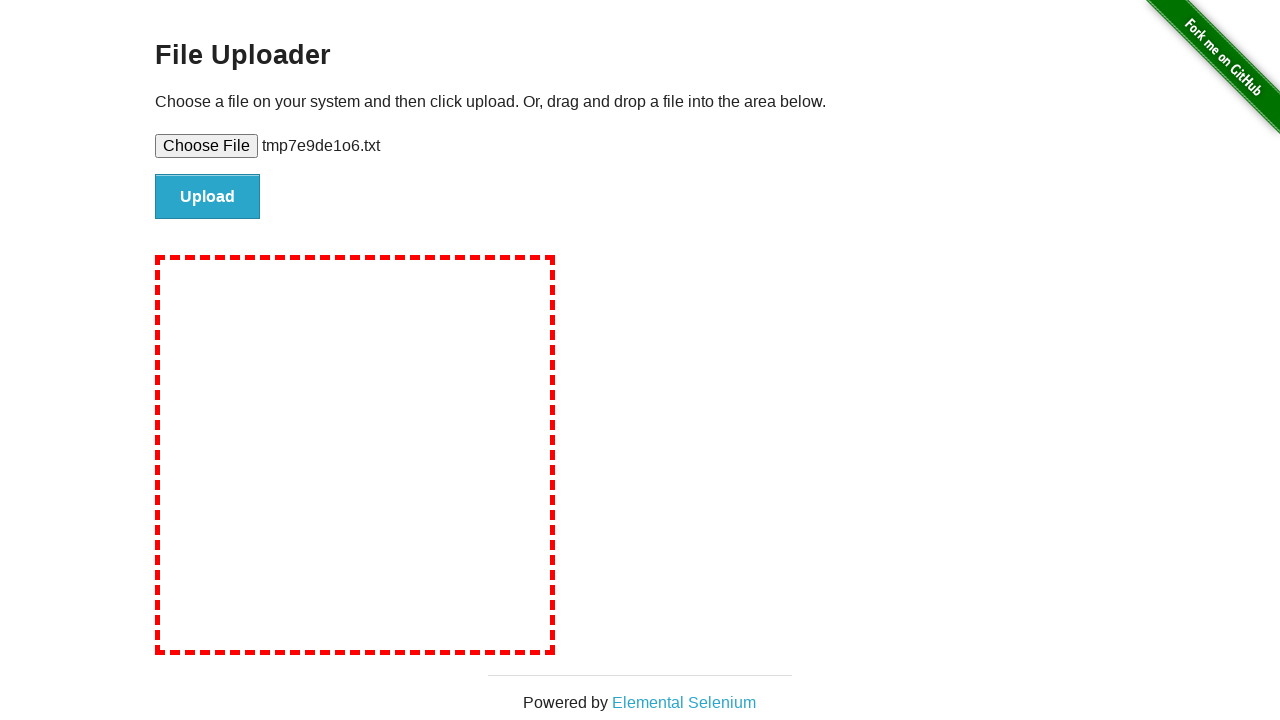

Clicked submit button to upload file at (208, 197) on #file-submit
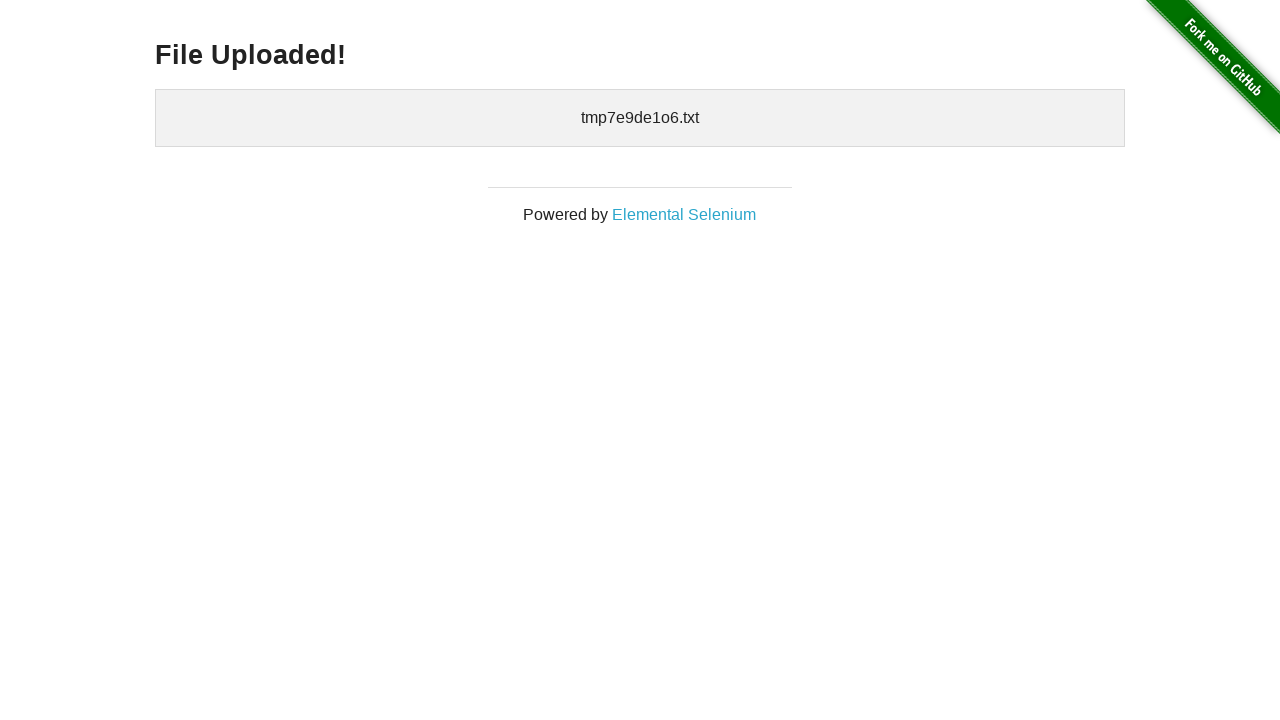

Verified uploaded filename is displayed on the page
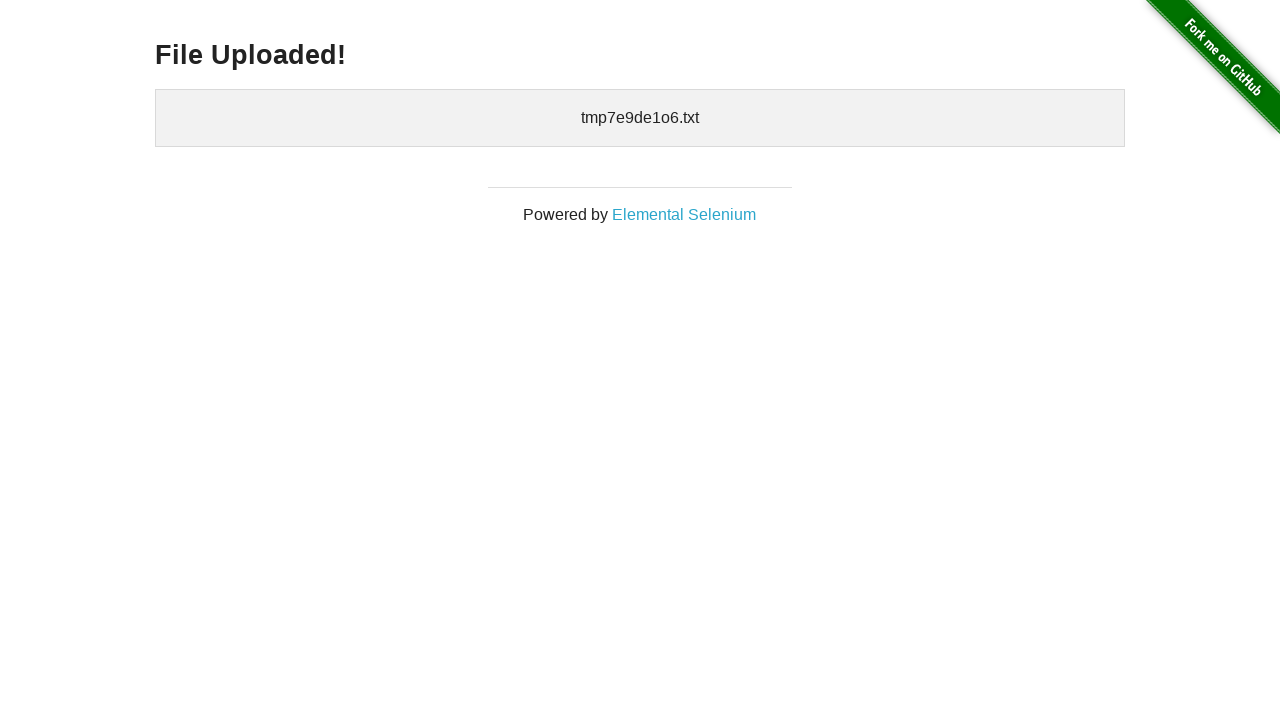

Cleaned up temporary test file
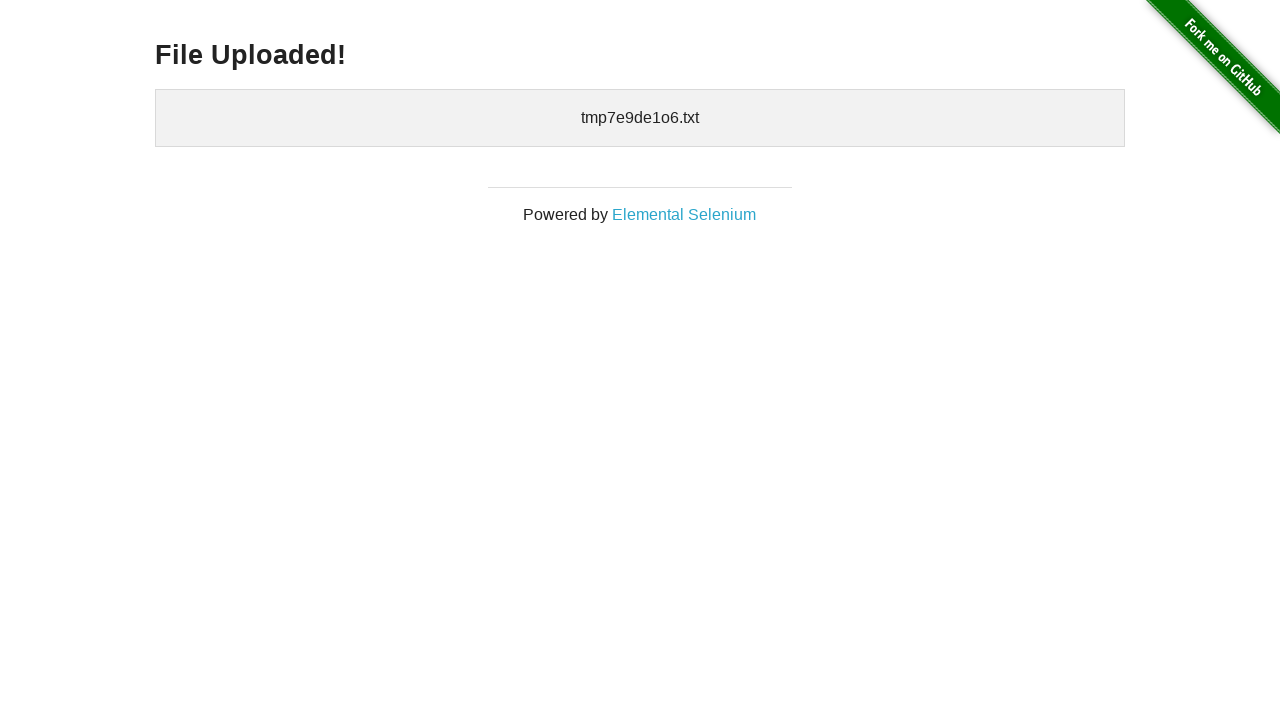

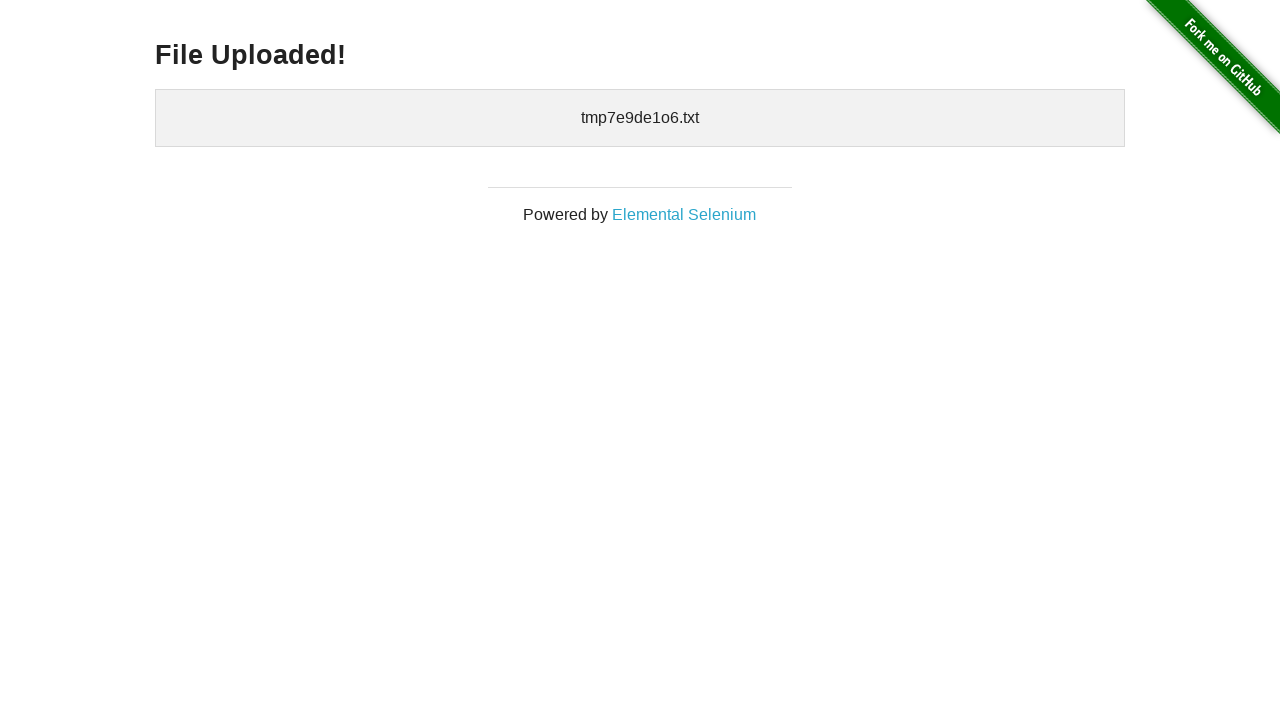